Tests window handling by clicking a link that opens a new window, switching between windows, and closing windows based on title matching

Starting URL: https://opensource-demo.orangehrmlive.com/

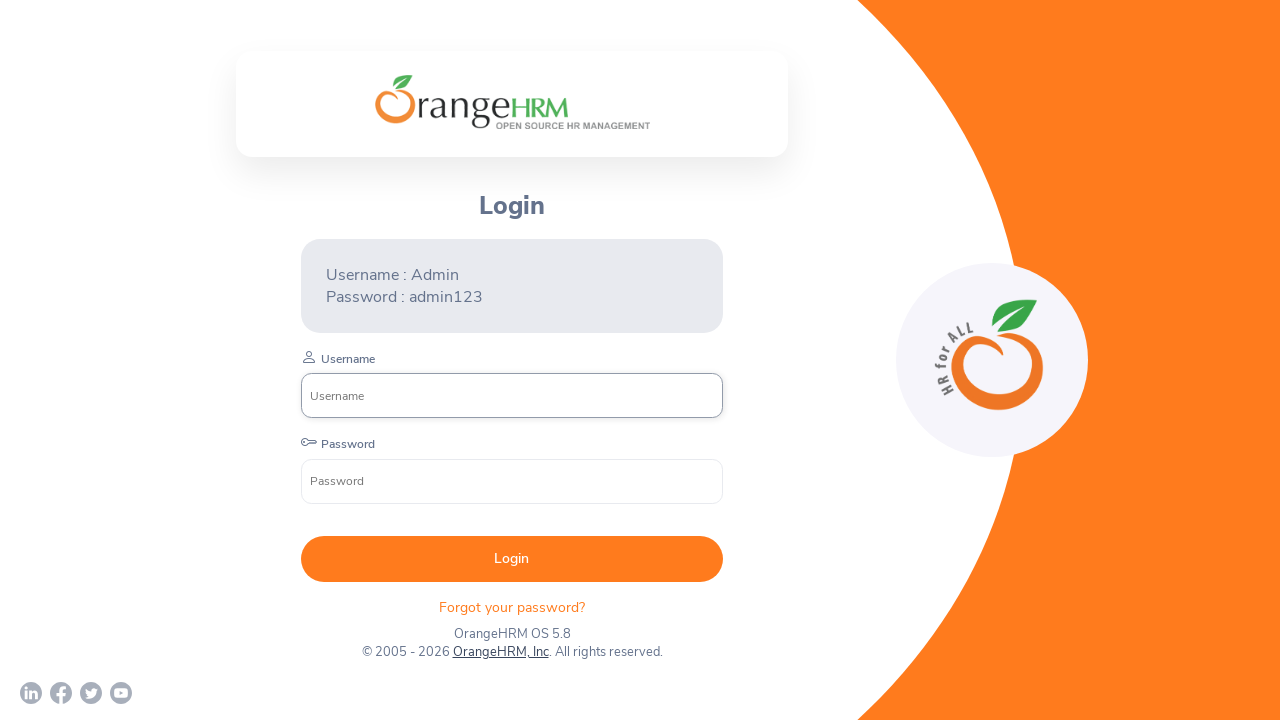

Stored reference to main page
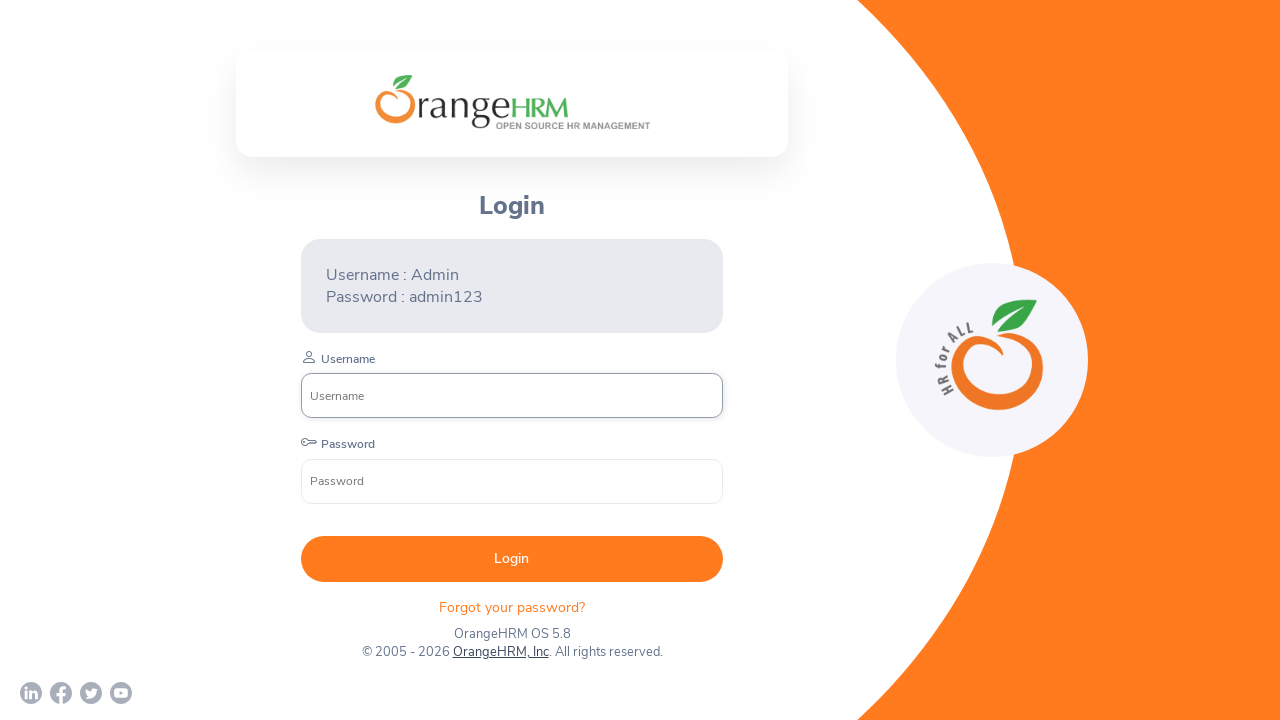

Clicked 'OrangeHRM, Inc' link to open new window at (500, 652) on text=OrangeHRM, Inc
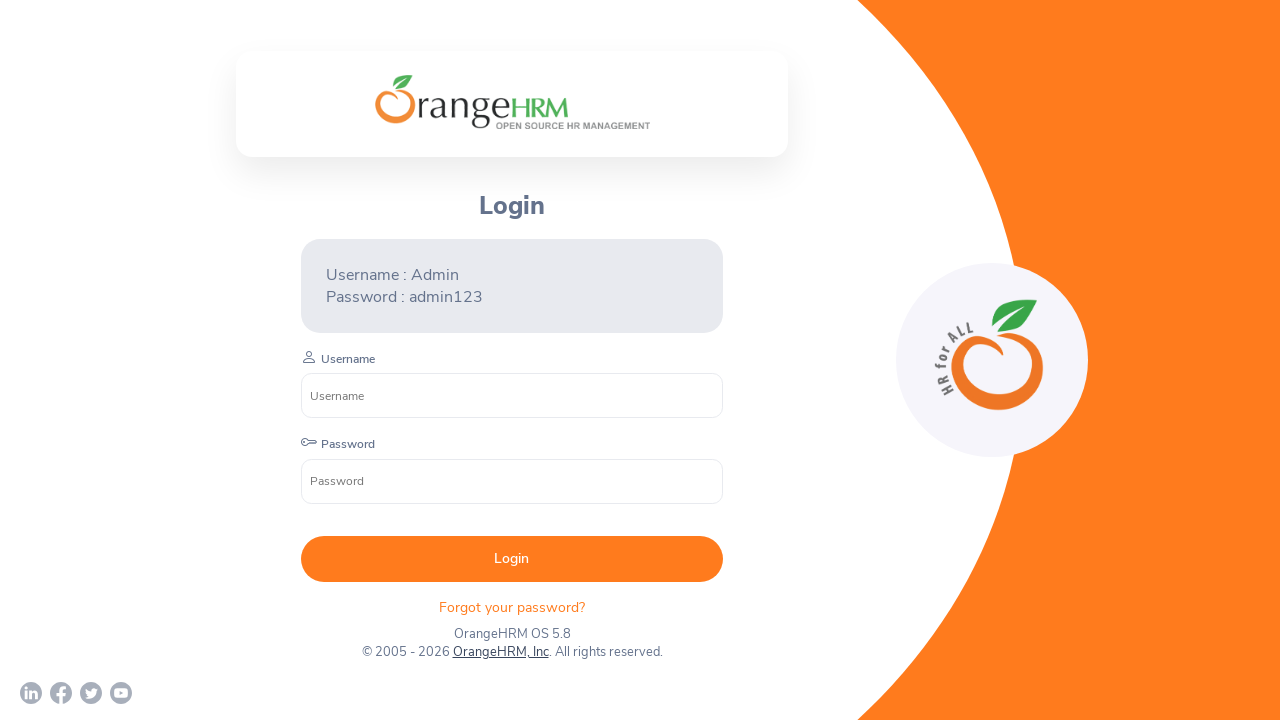

New window/tab opened and captured
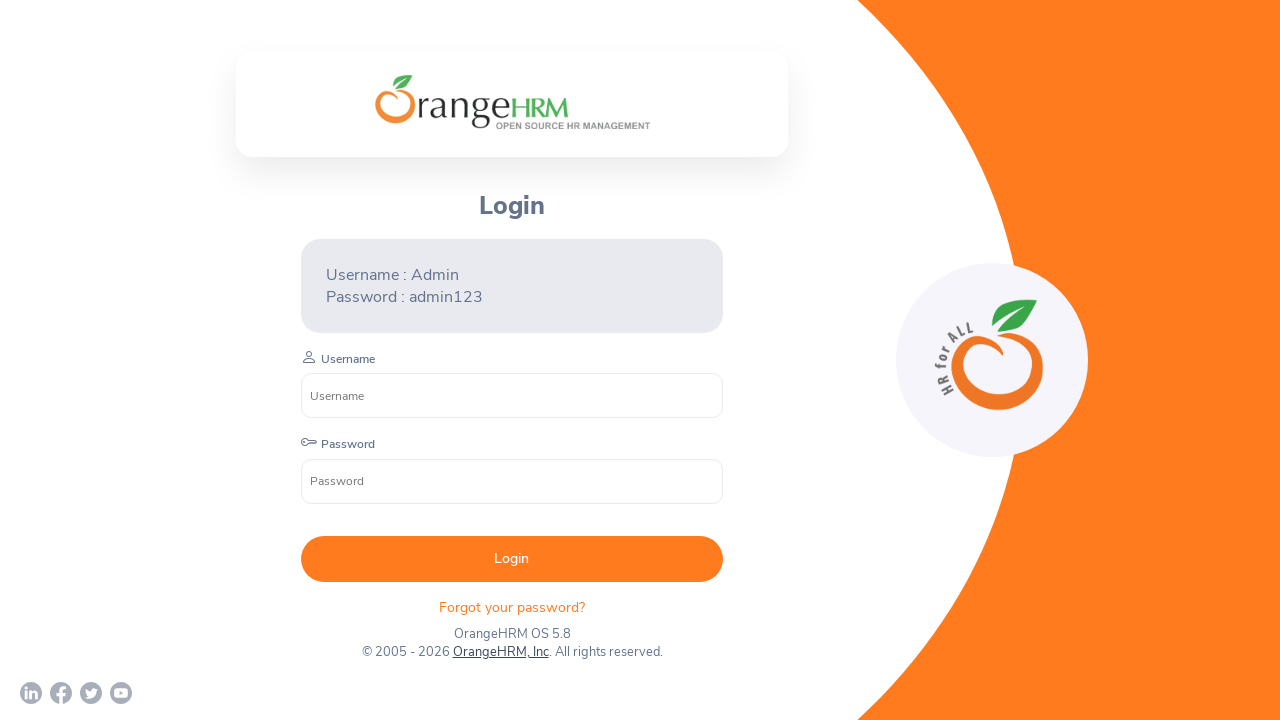

New page finished loading
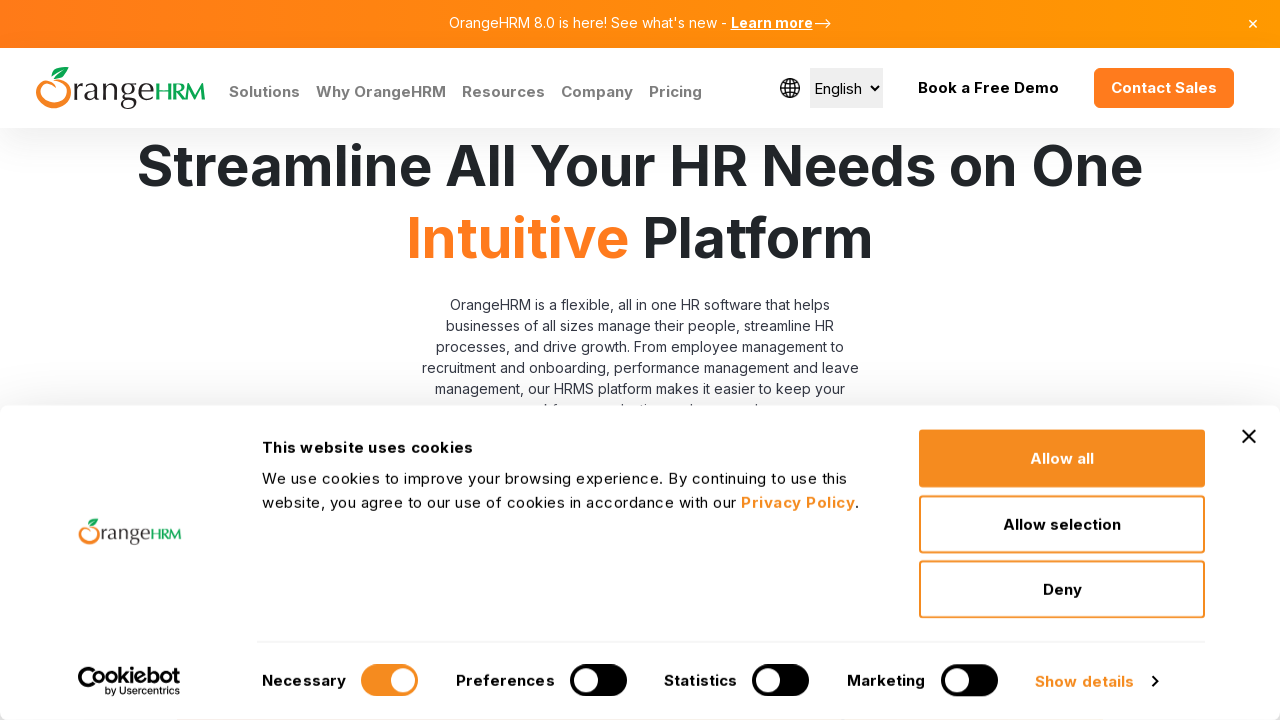

Retrieved new page URL: https://www.orangehrm.com/
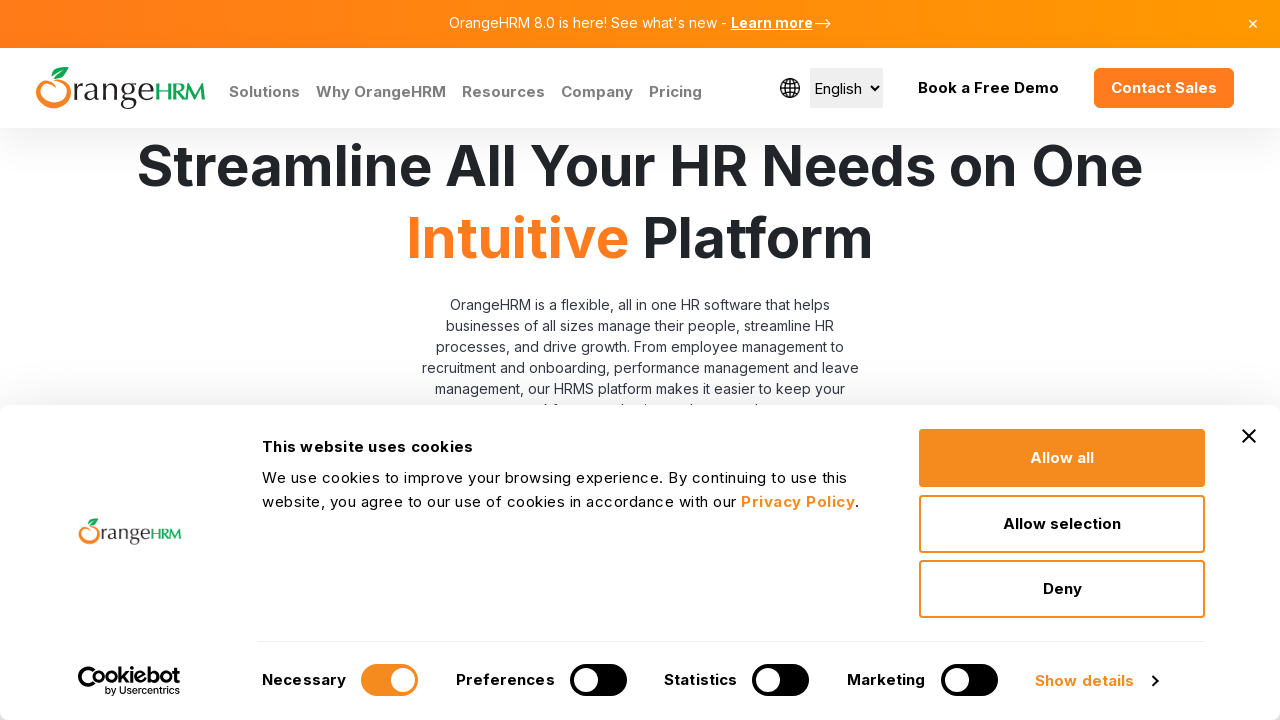

Retrieved new page title: Human Resources Management Software | HRMS | OrangeHRM
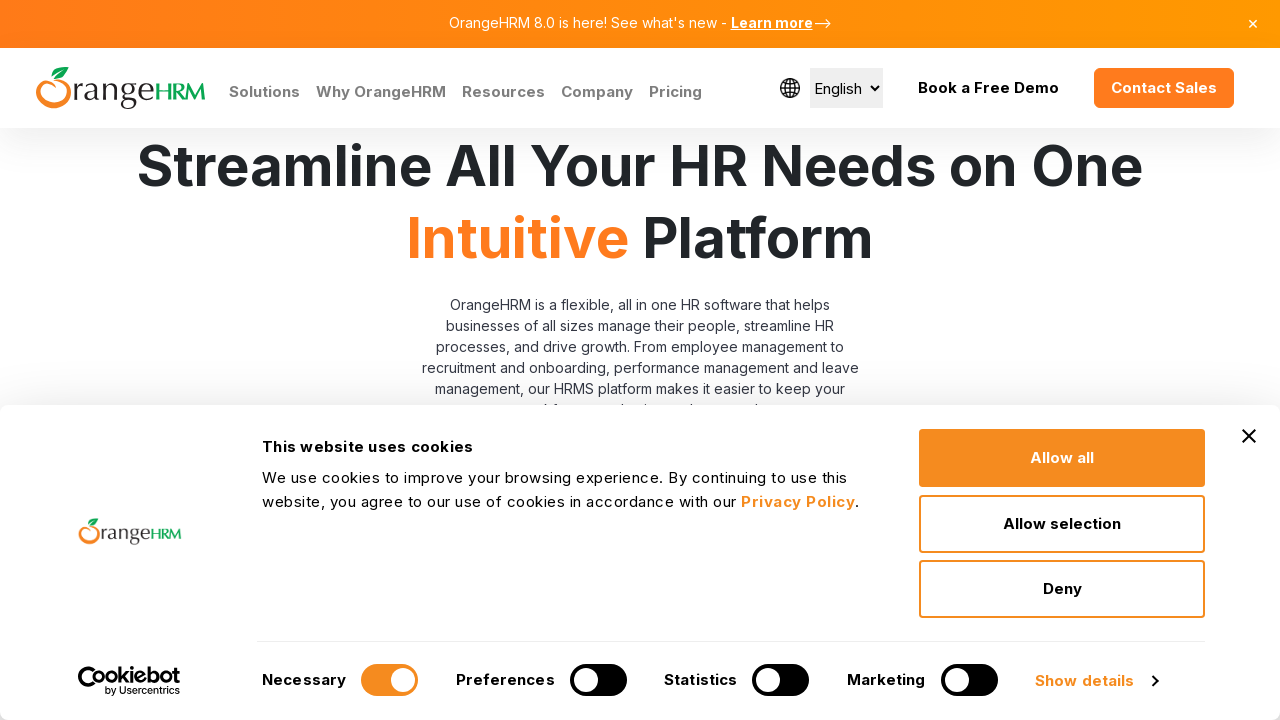

Closed new window/tab
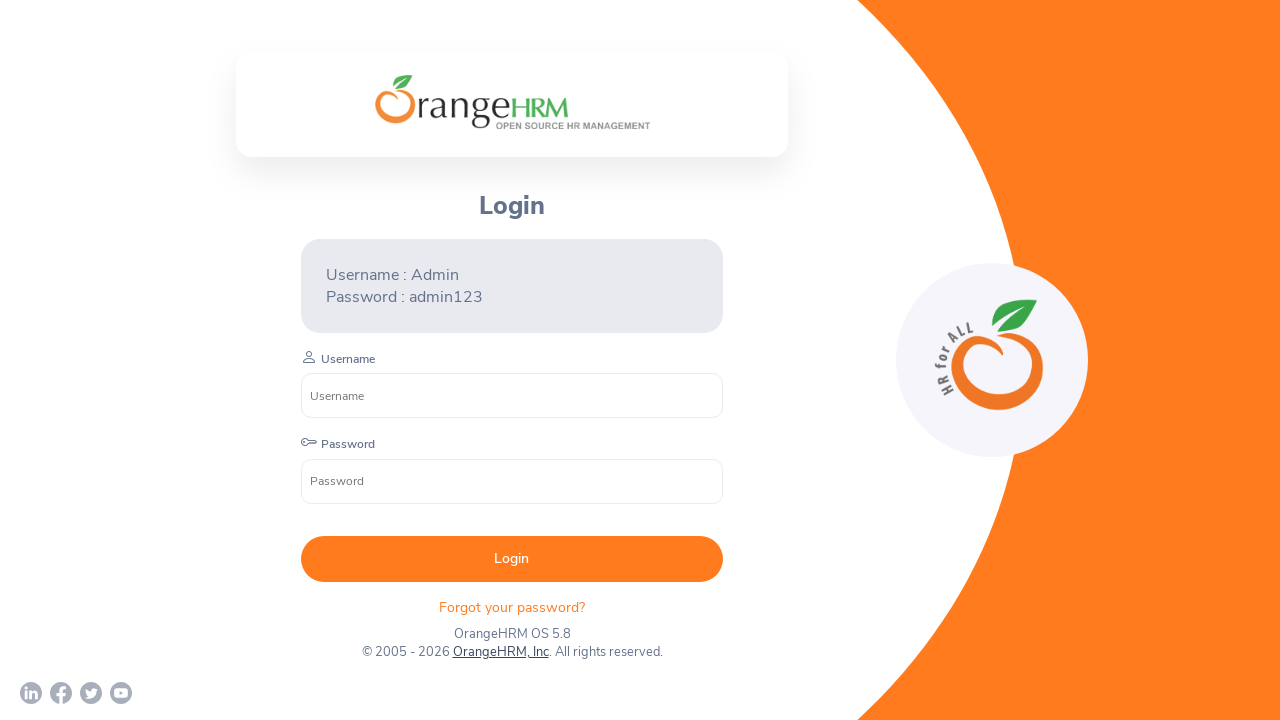

Waited 3000ms on main page
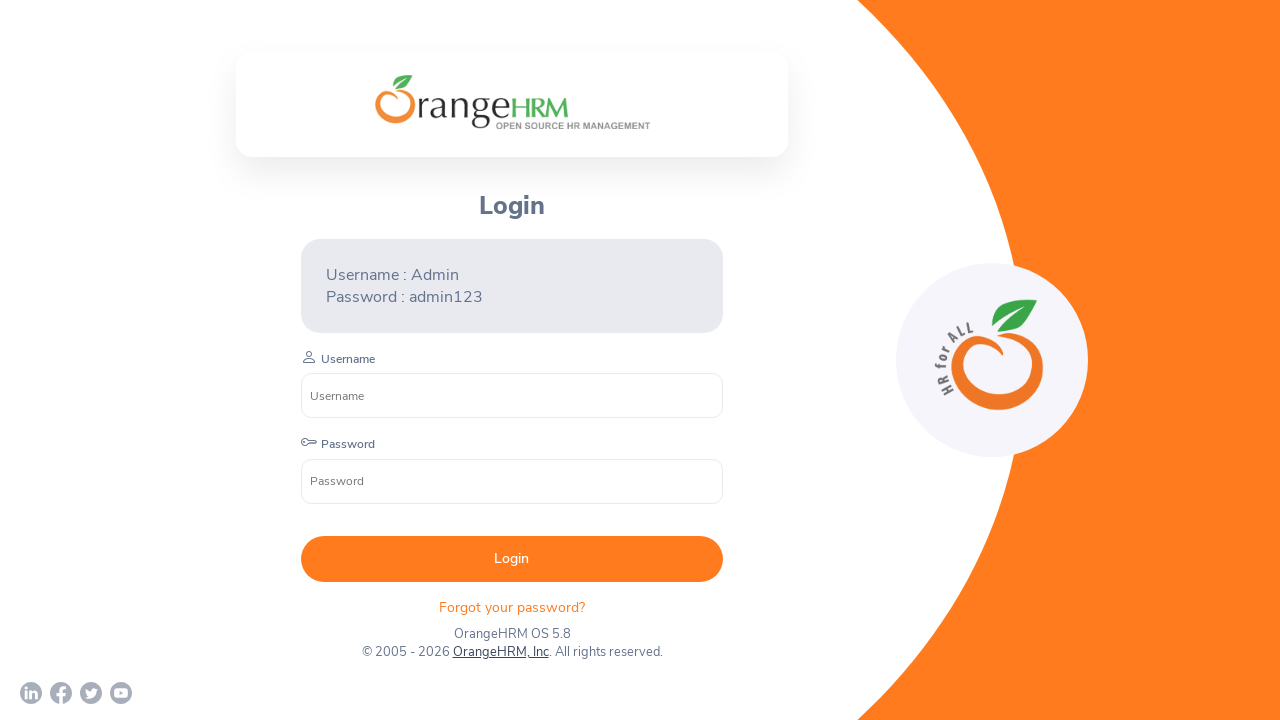

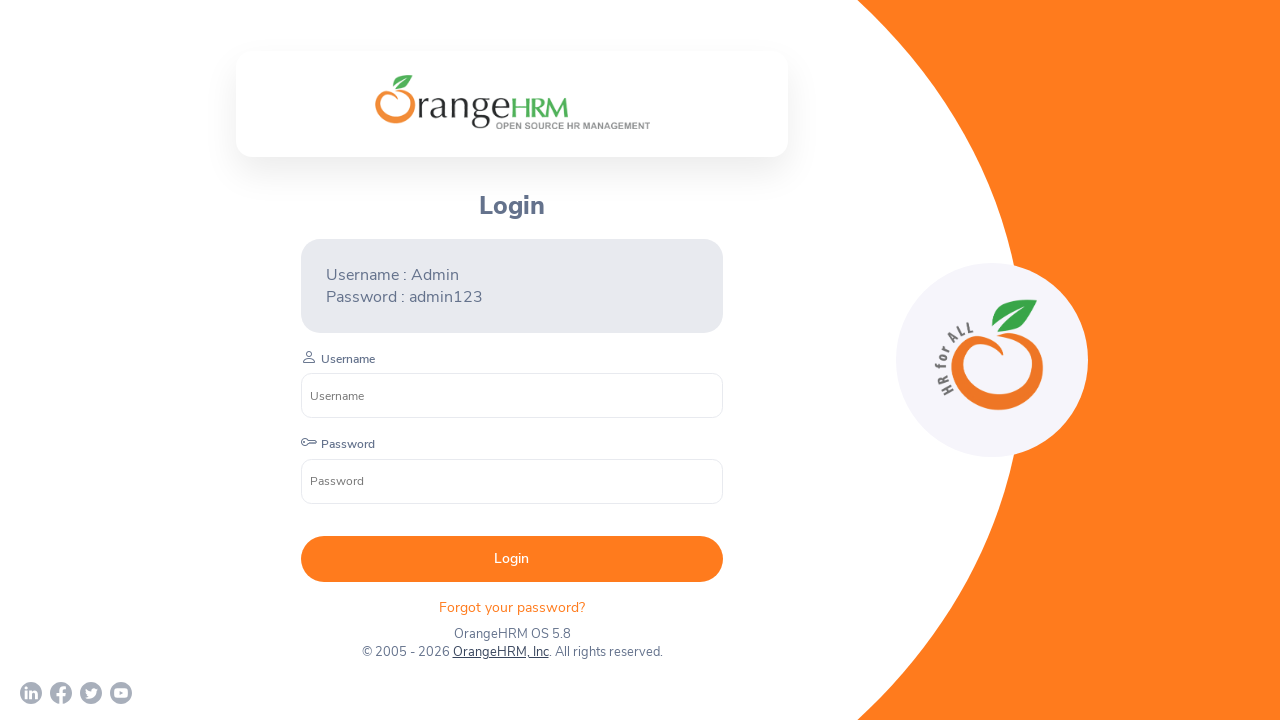